Tests key press functionality by navigating to Key Presses page and sending multiple character keys (P through Y), verifying each key press is displayed correctly

Starting URL: http://the-internet.herokuapp.com

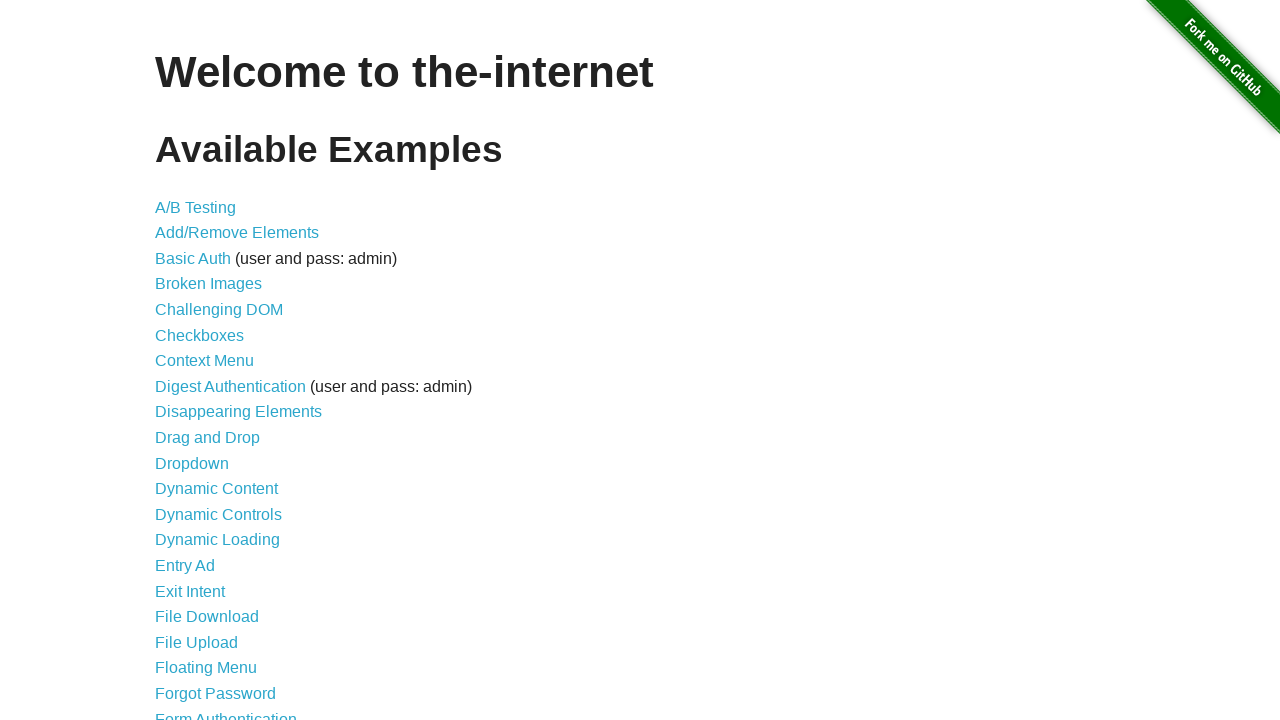

Navigated to the-internet.herokuapp.com homepage
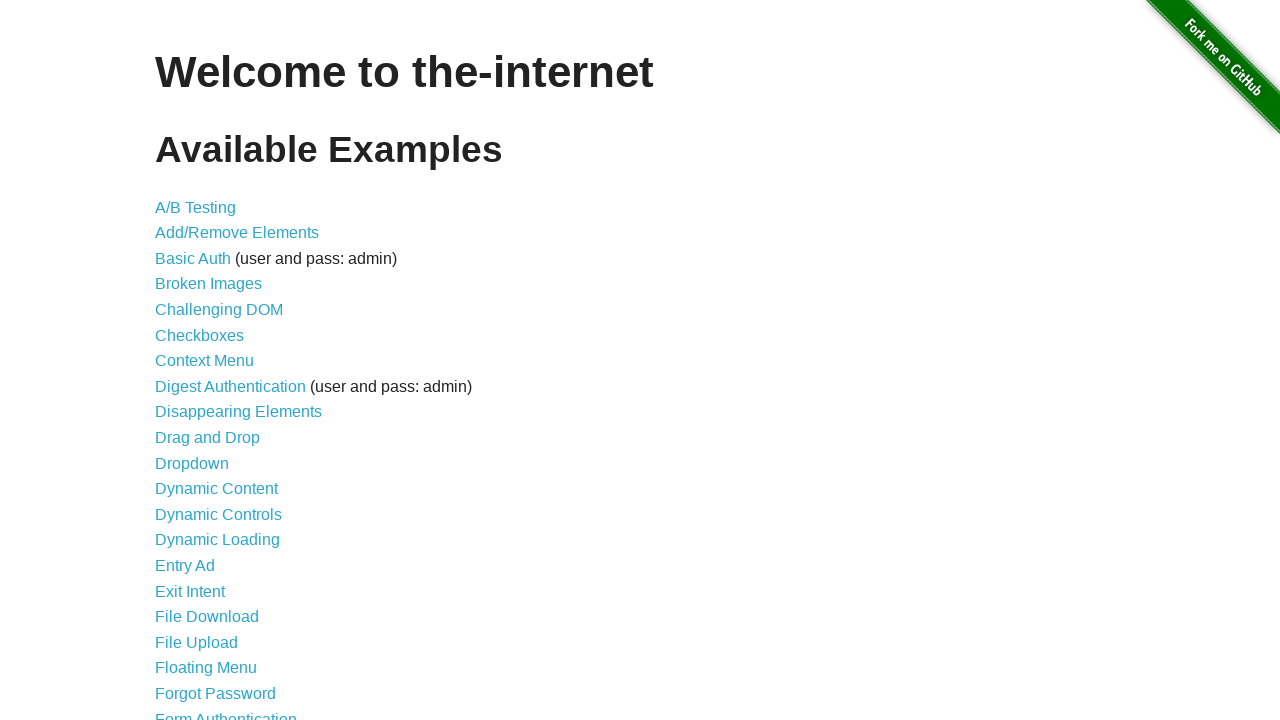

Clicked on Key Presses link at (200, 360) on text=Key Presses
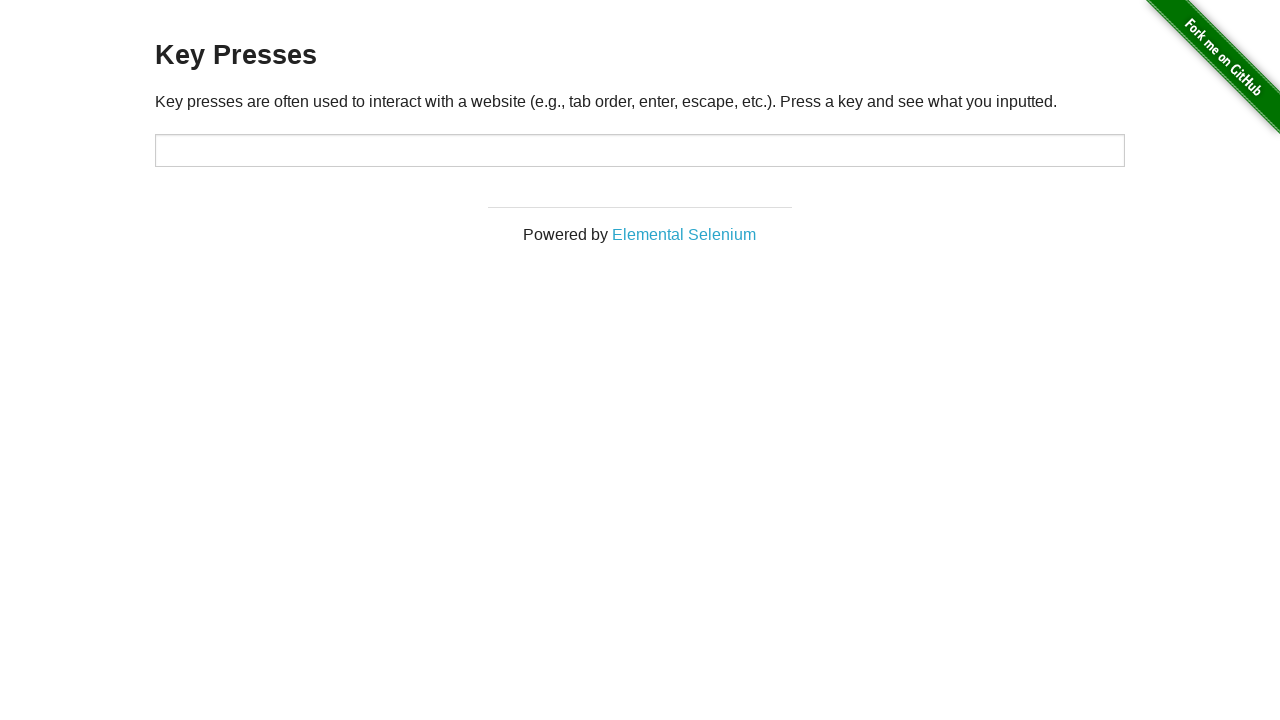

Pressed key 'P' on keyboard
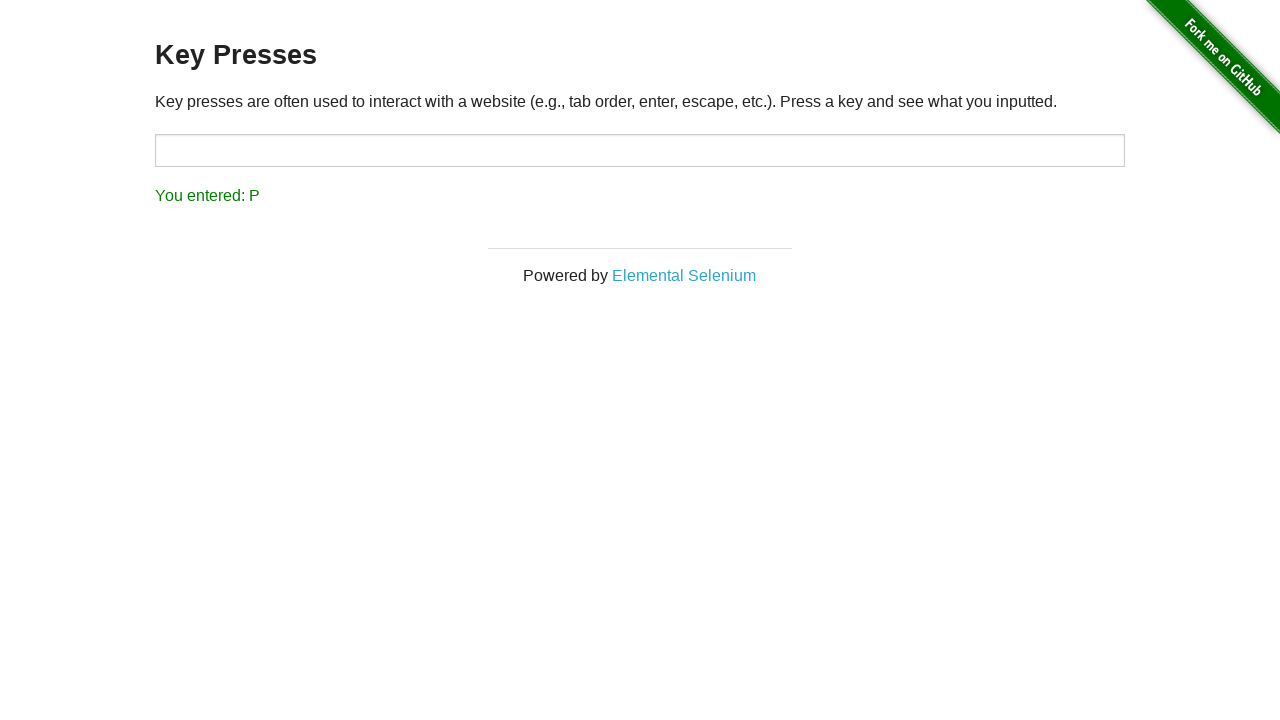

Verified that key press 'P' was displayed correctly in result
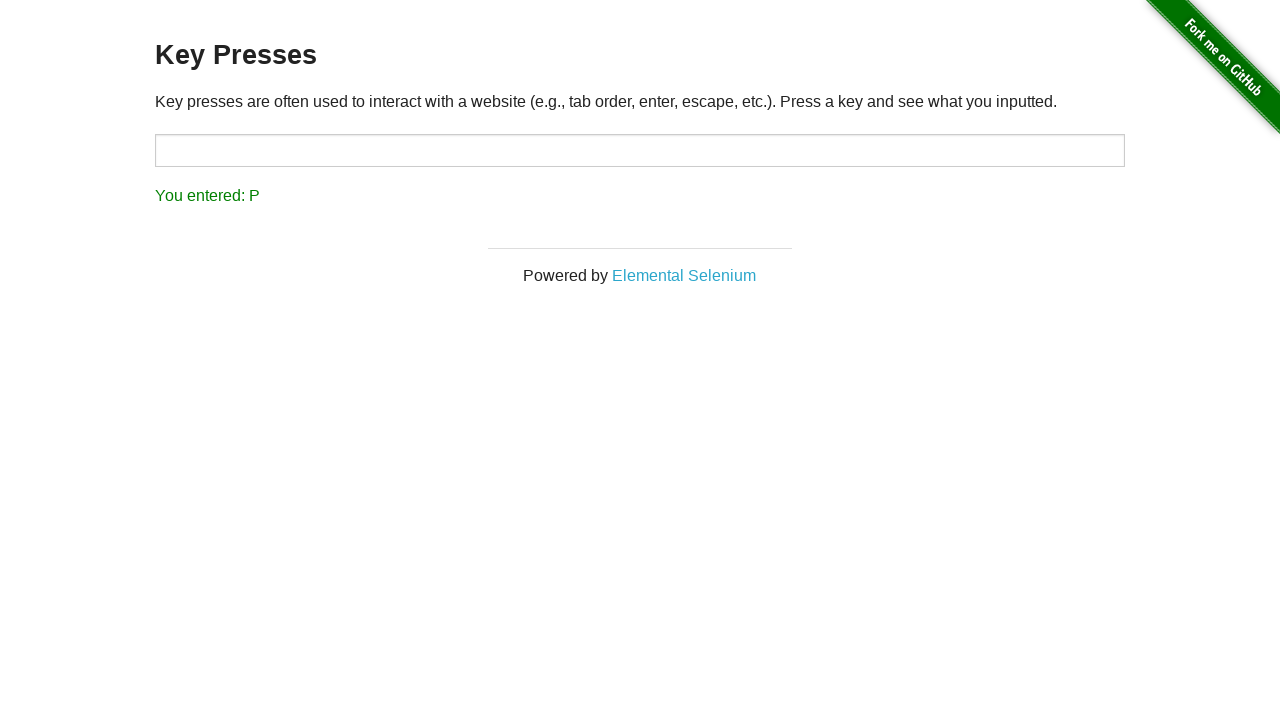

Pressed key 'Q' on keyboard
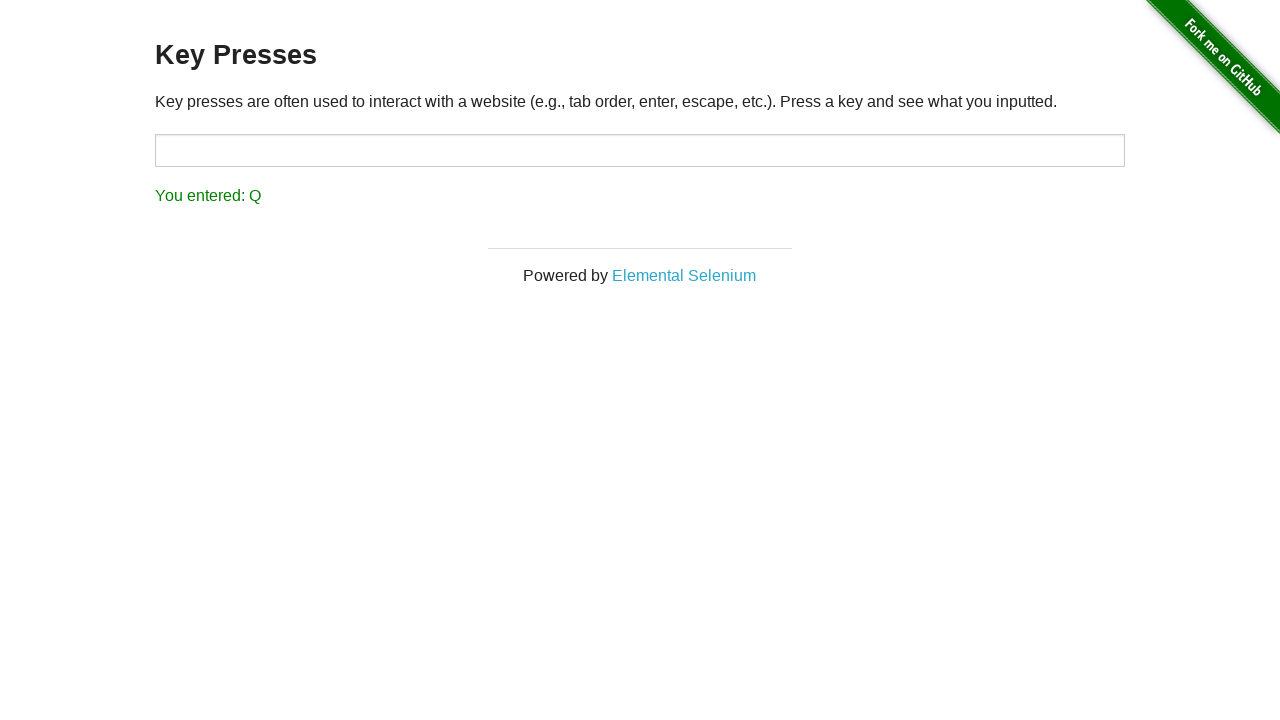

Verified that key press 'Q' was displayed correctly in result
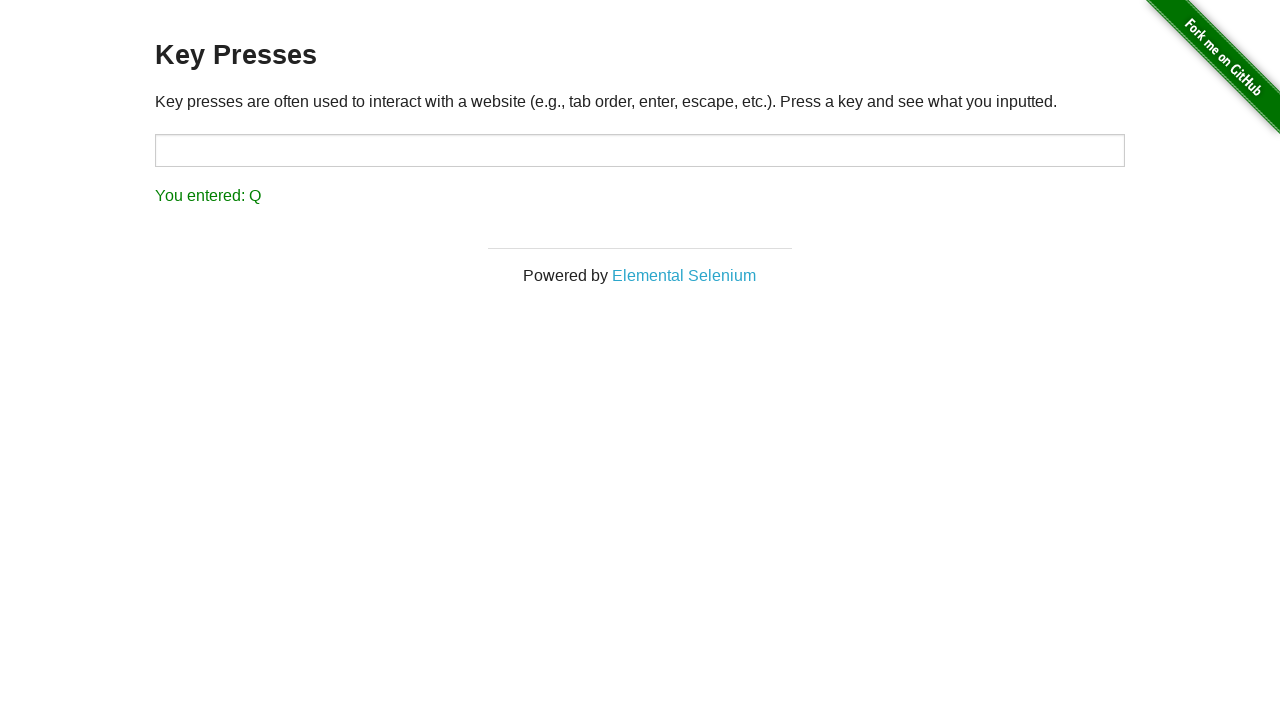

Pressed key 'R' on keyboard
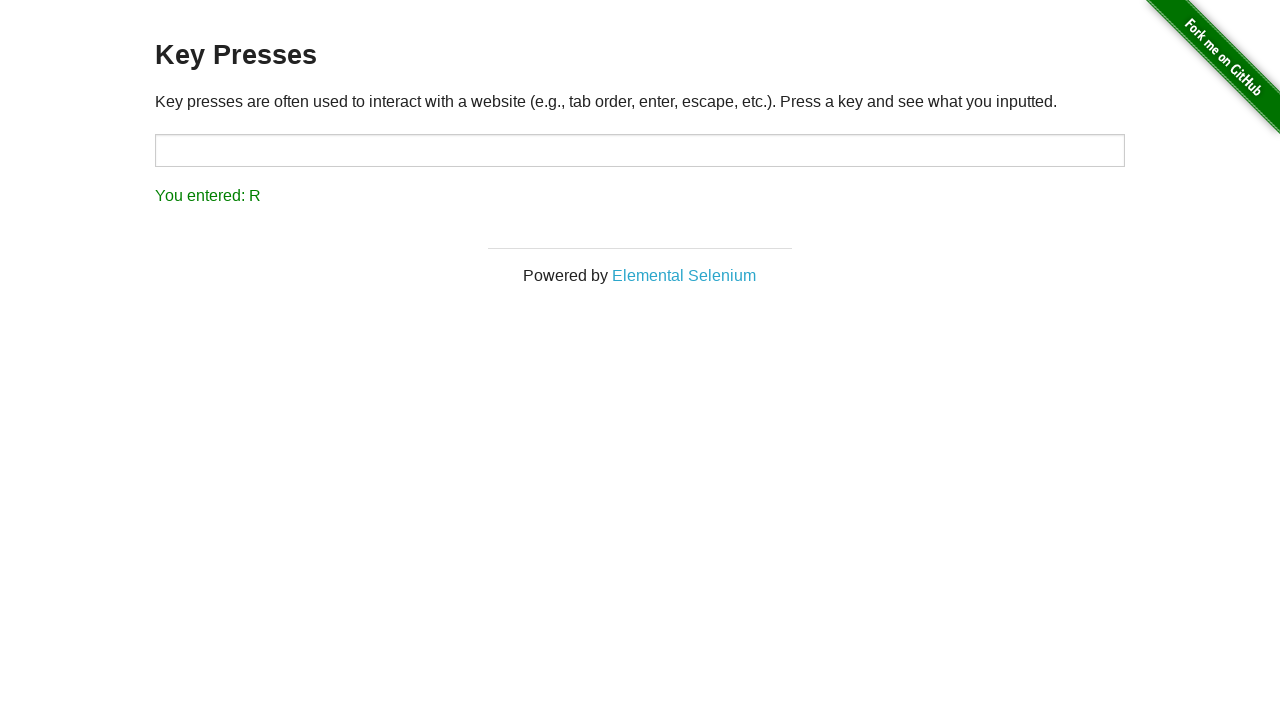

Verified that key press 'R' was displayed correctly in result
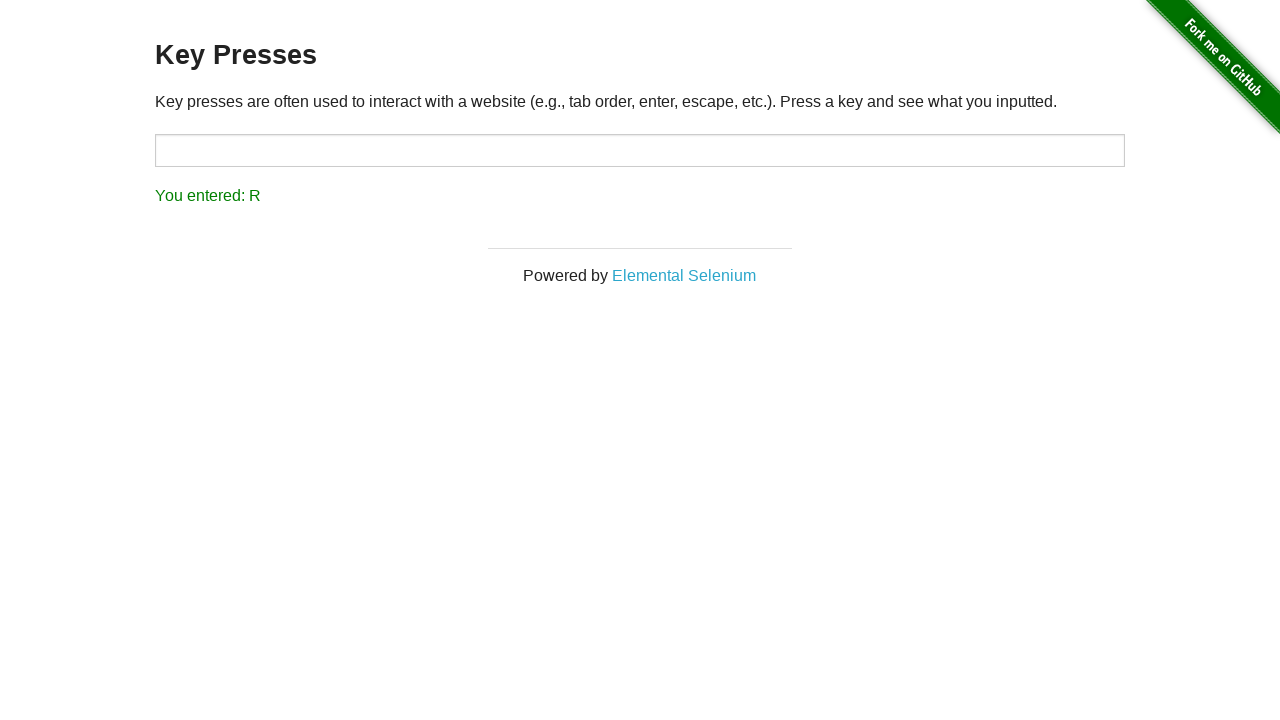

Pressed key 'S' on keyboard
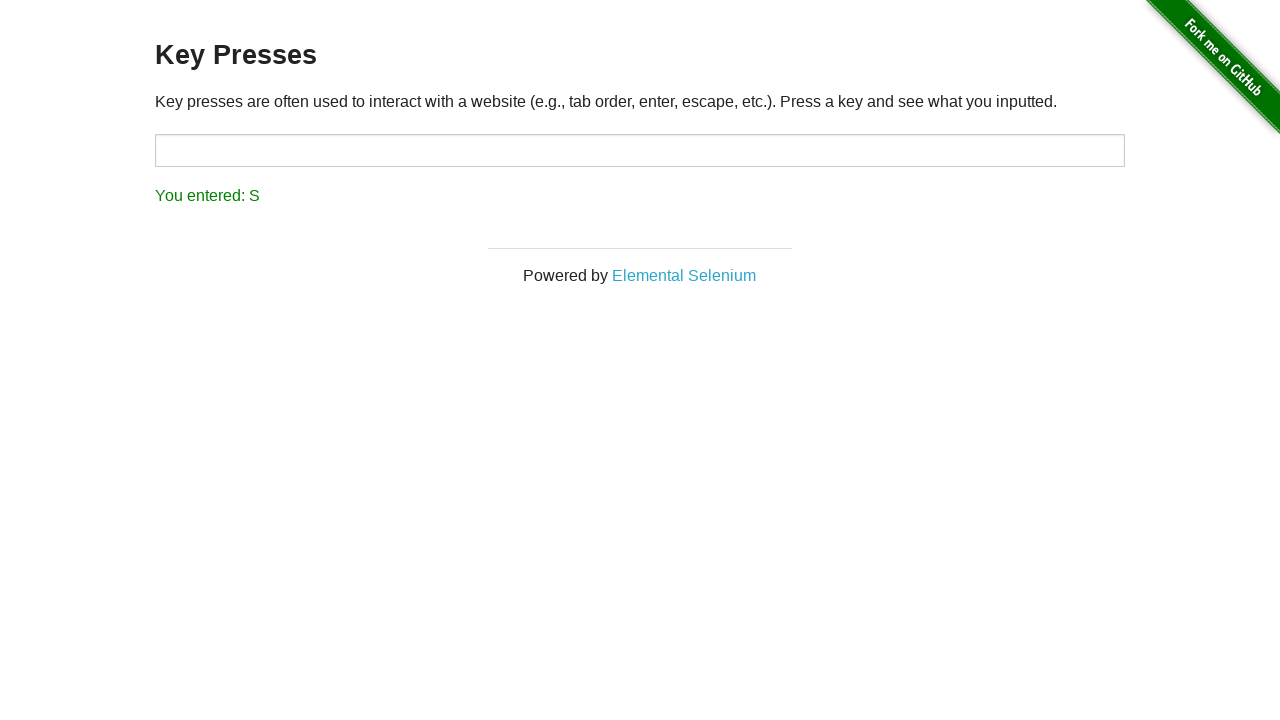

Verified that key press 'S' was displayed correctly in result
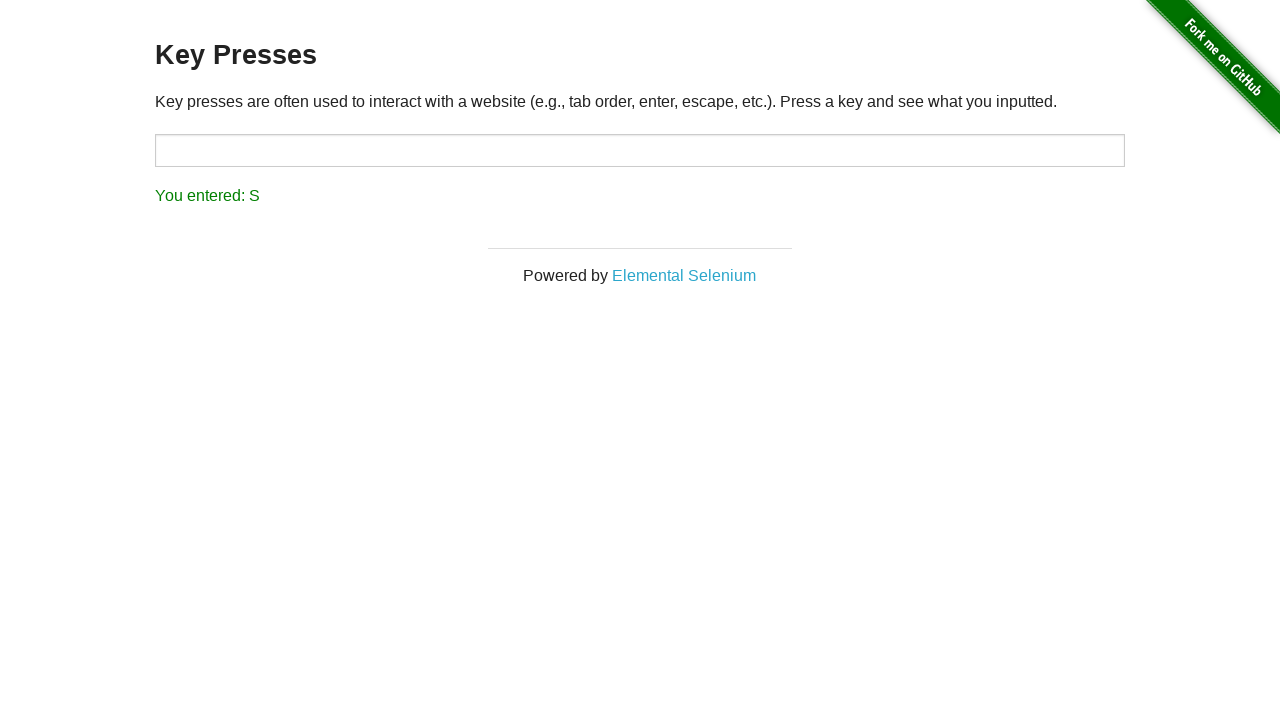

Pressed key 'T' on keyboard
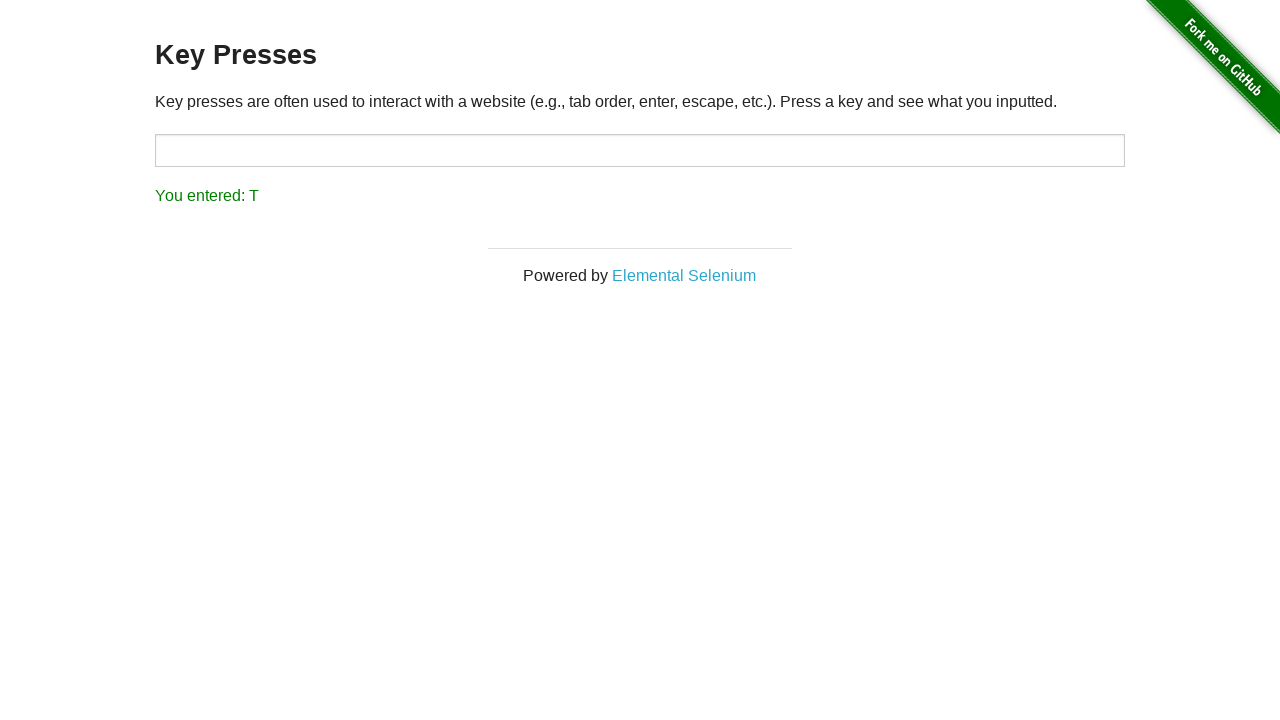

Verified that key press 'T' was displayed correctly in result
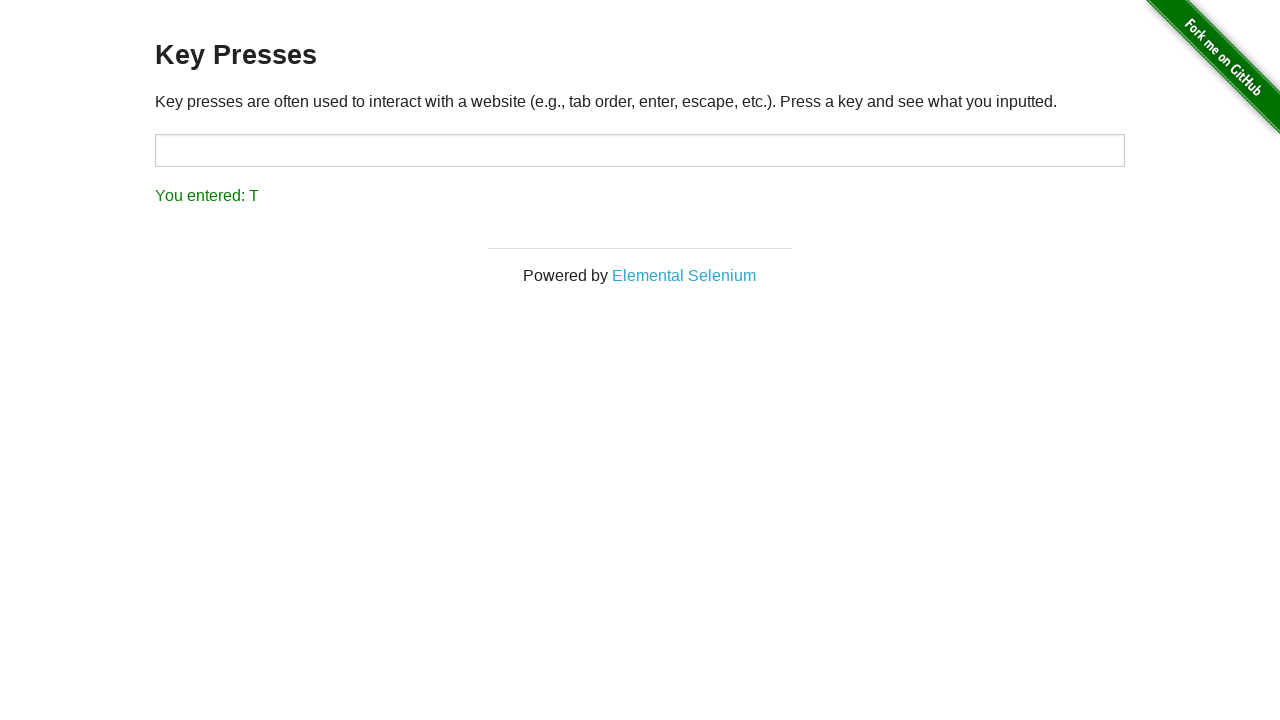

Pressed key 'U' on keyboard
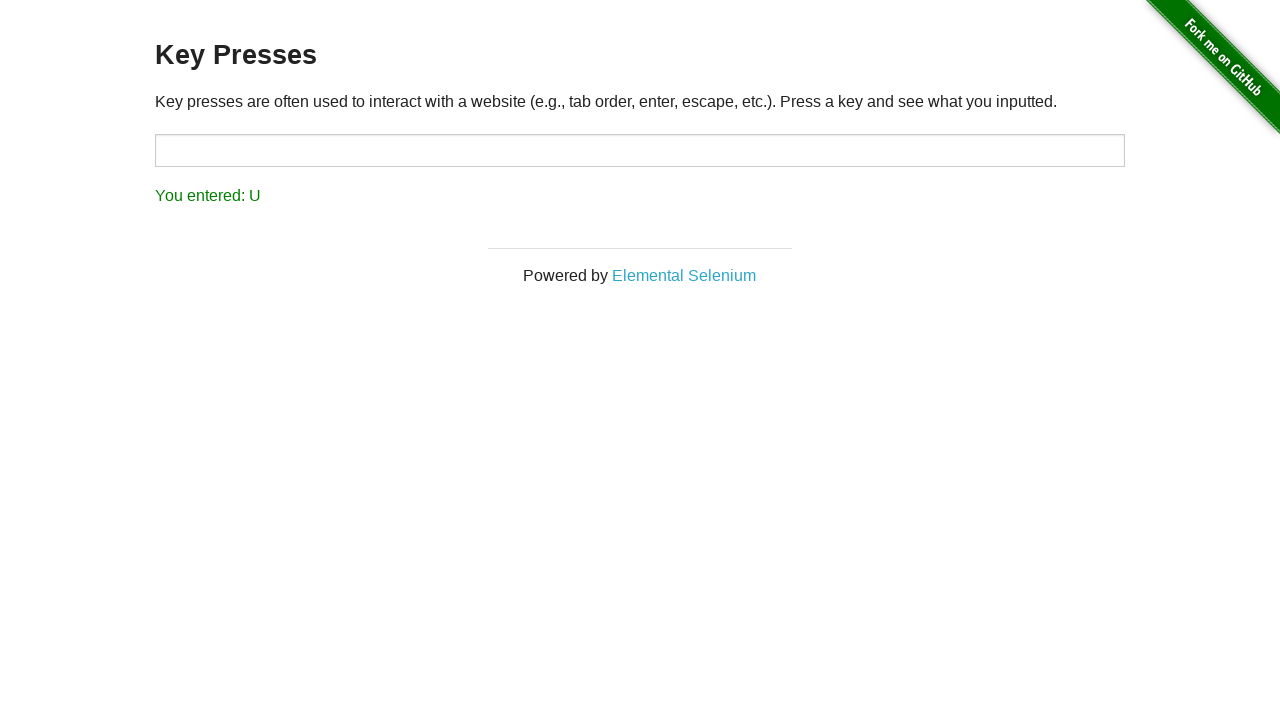

Verified that key press 'U' was displayed correctly in result
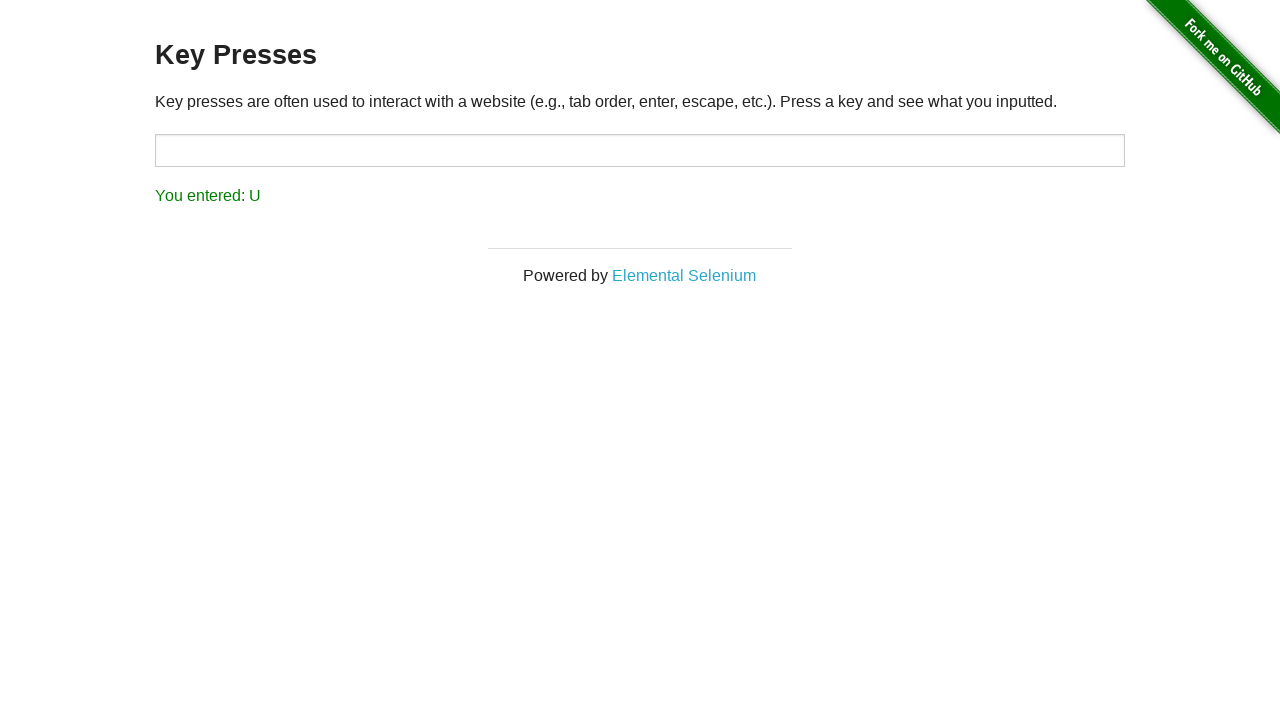

Pressed key 'V' on keyboard
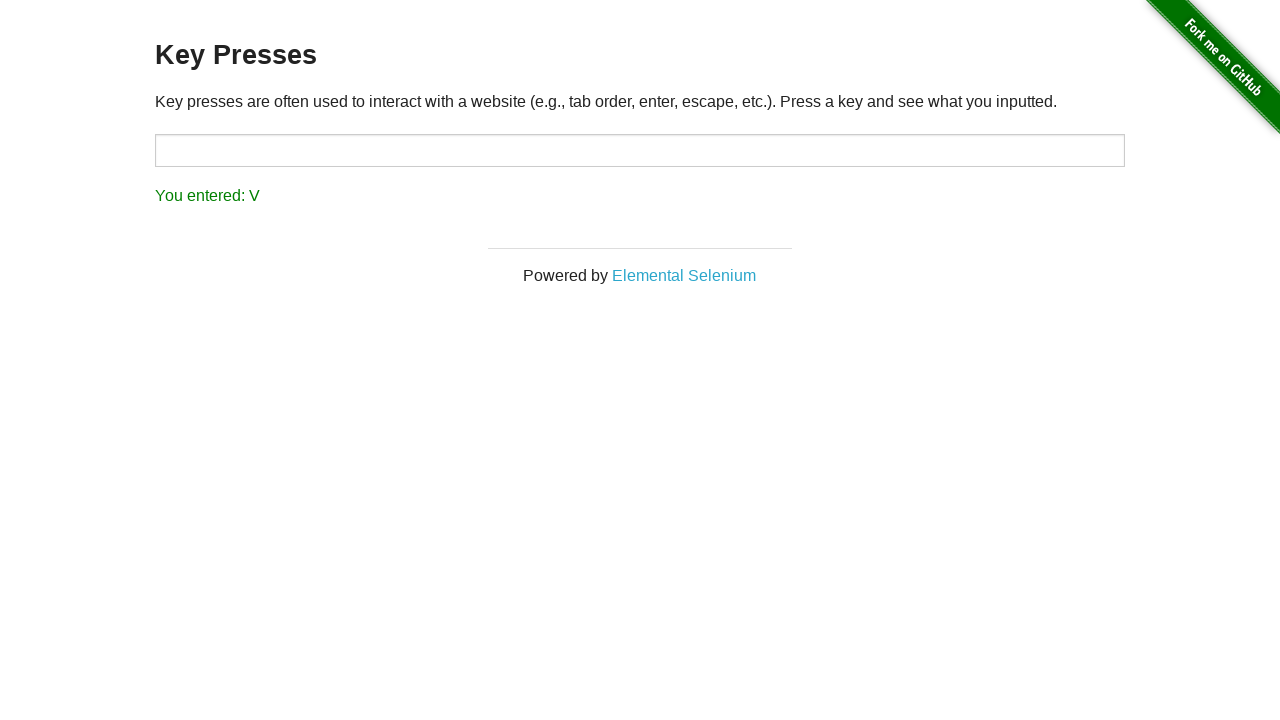

Verified that key press 'V' was displayed correctly in result
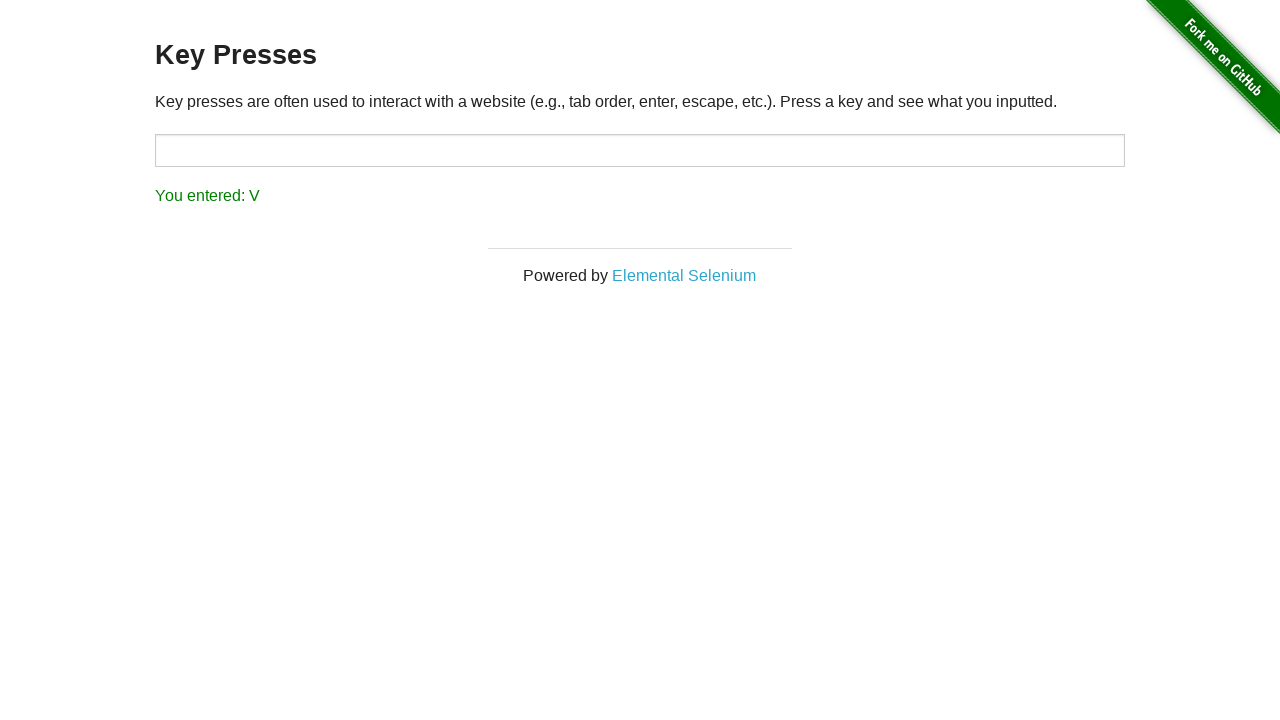

Pressed key 'W' on keyboard
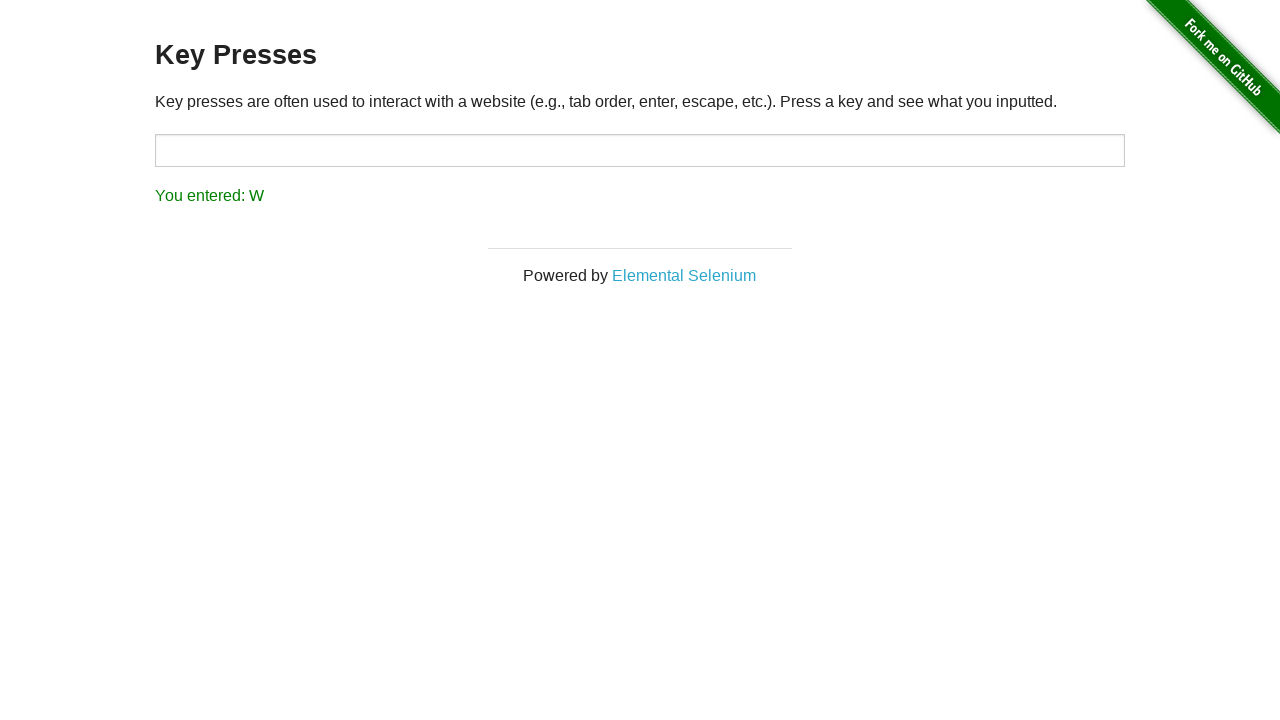

Verified that key press 'W' was displayed correctly in result
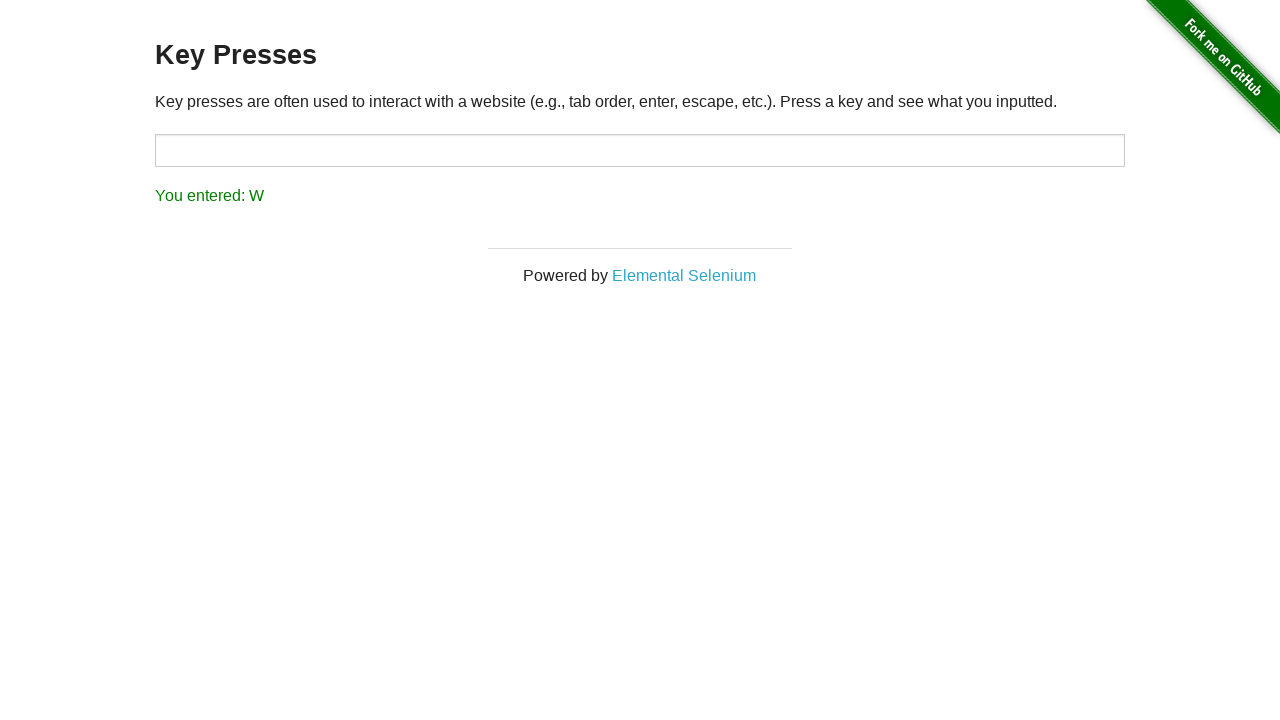

Pressed key 'X' on keyboard
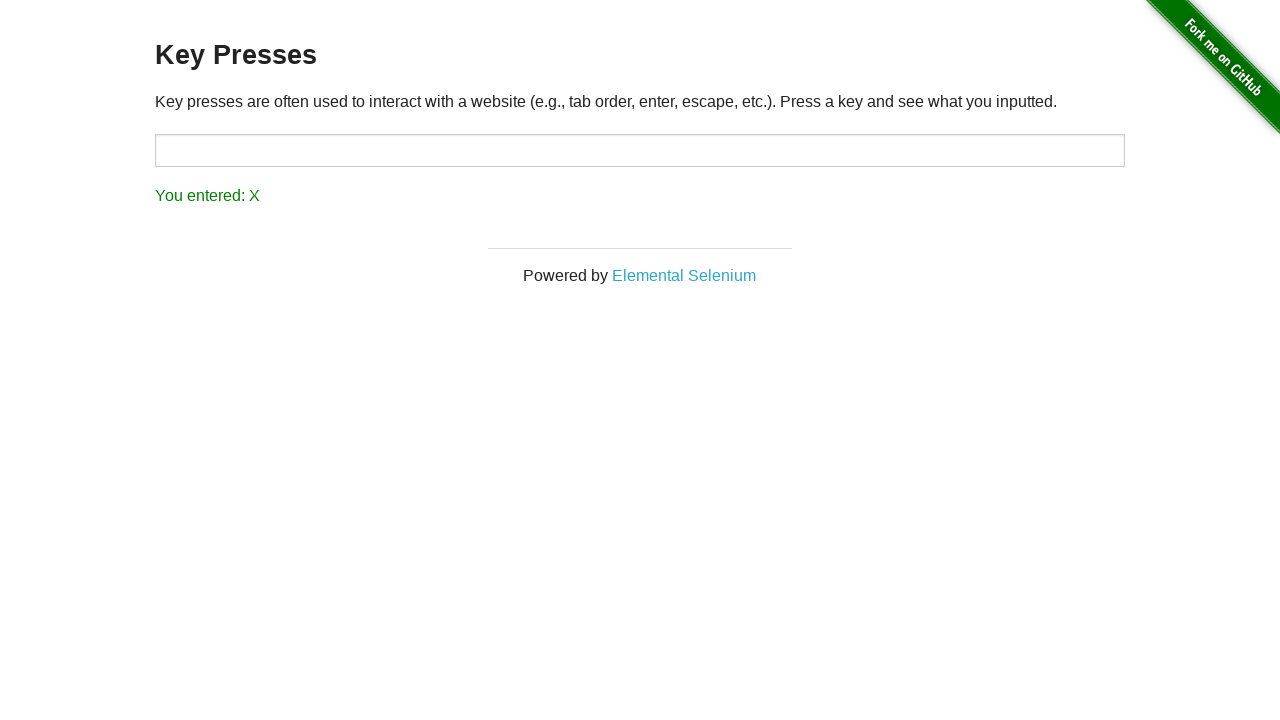

Verified that key press 'X' was displayed correctly in result
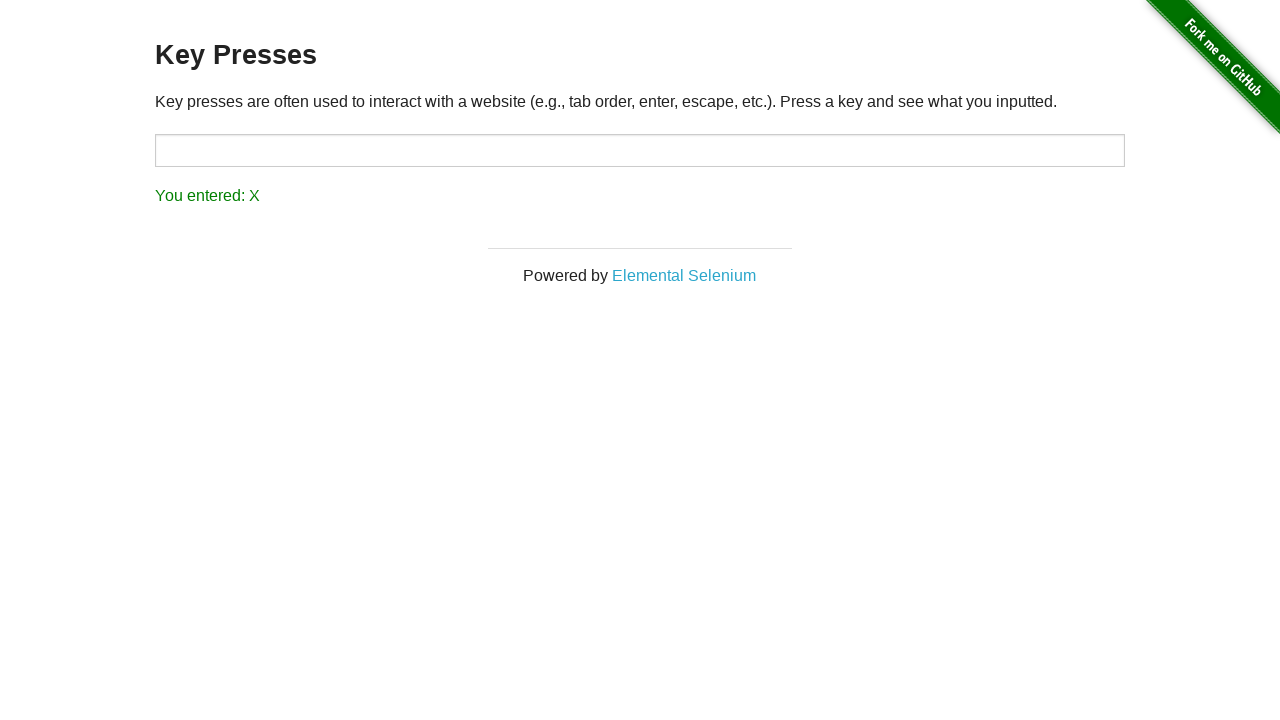

Pressed key 'Y' on keyboard
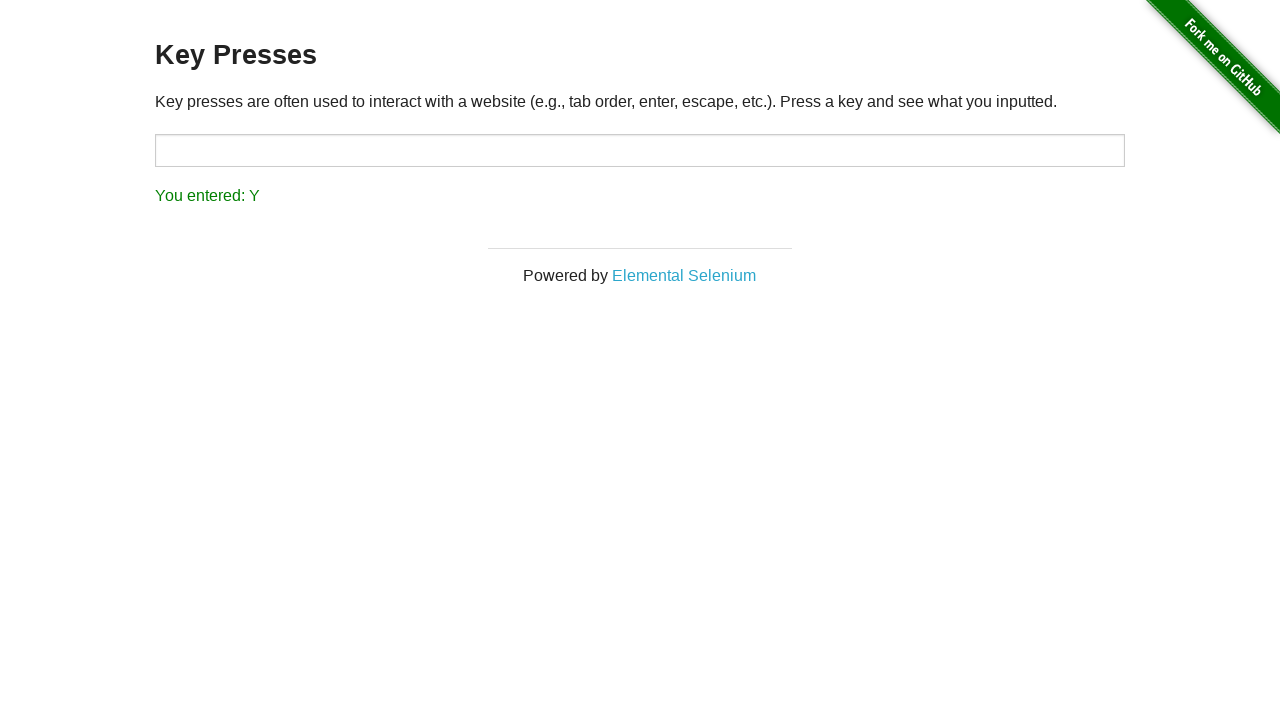

Verified that key press 'Y' was displayed correctly in result
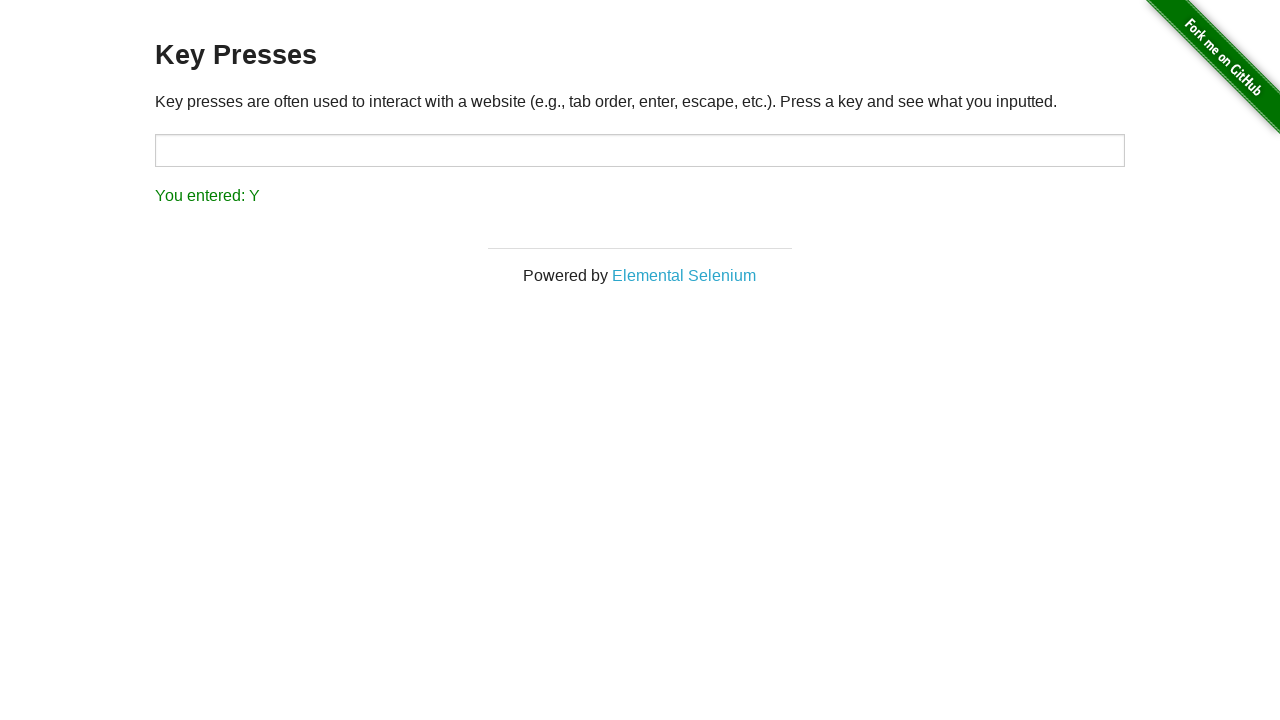

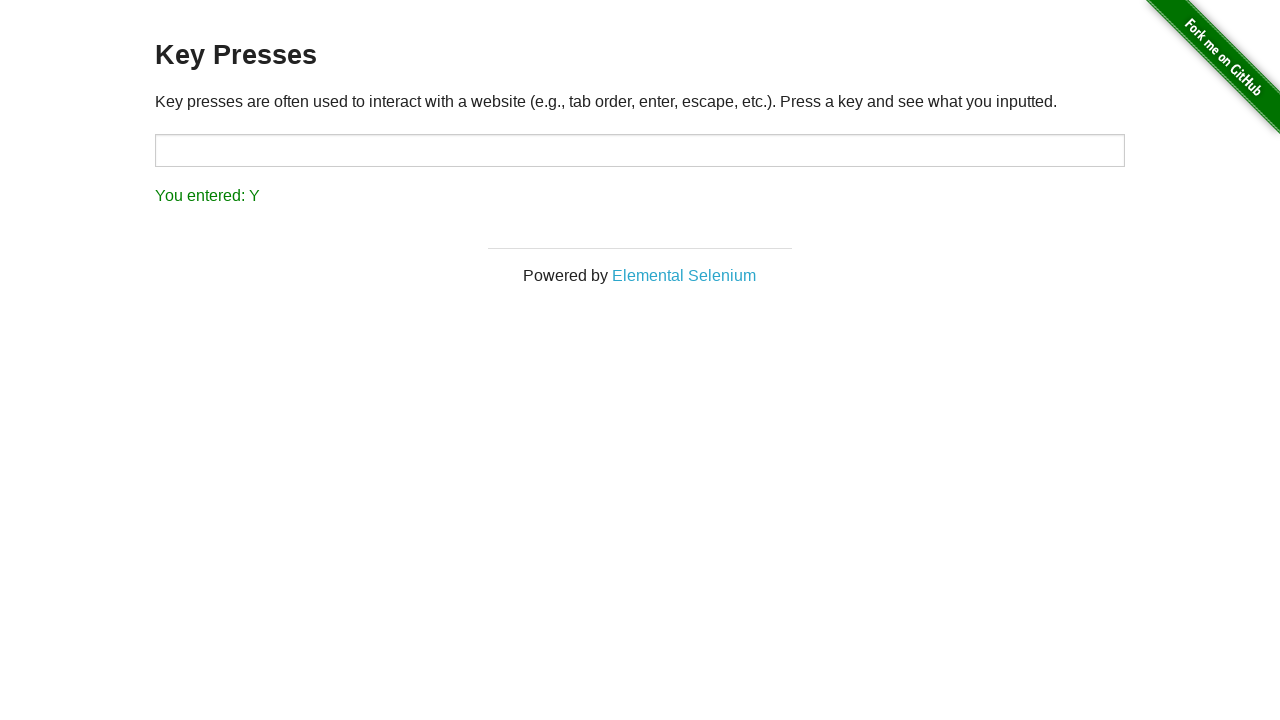